Tests registration form validation when password confirmation is left empty

Starting URL: https://dsportalapp.herokuapp.com/register

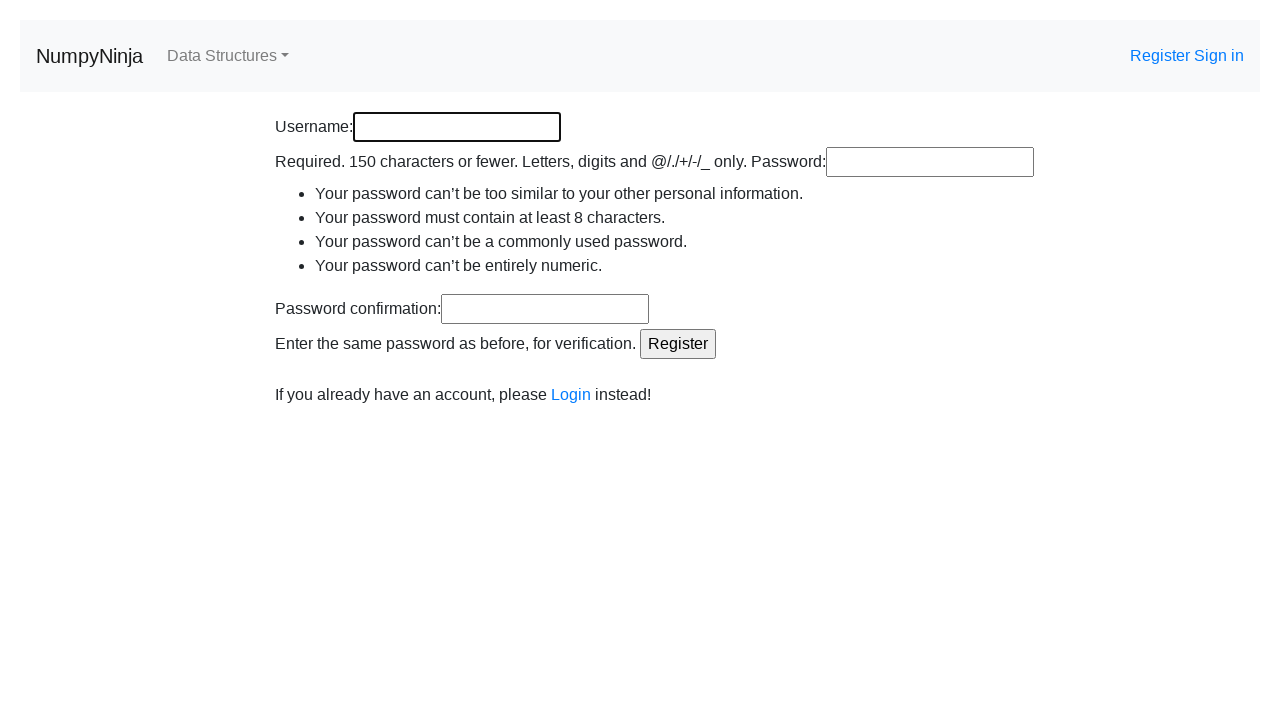

Filled username field with 'sampleuser789@example.com' on #id_username
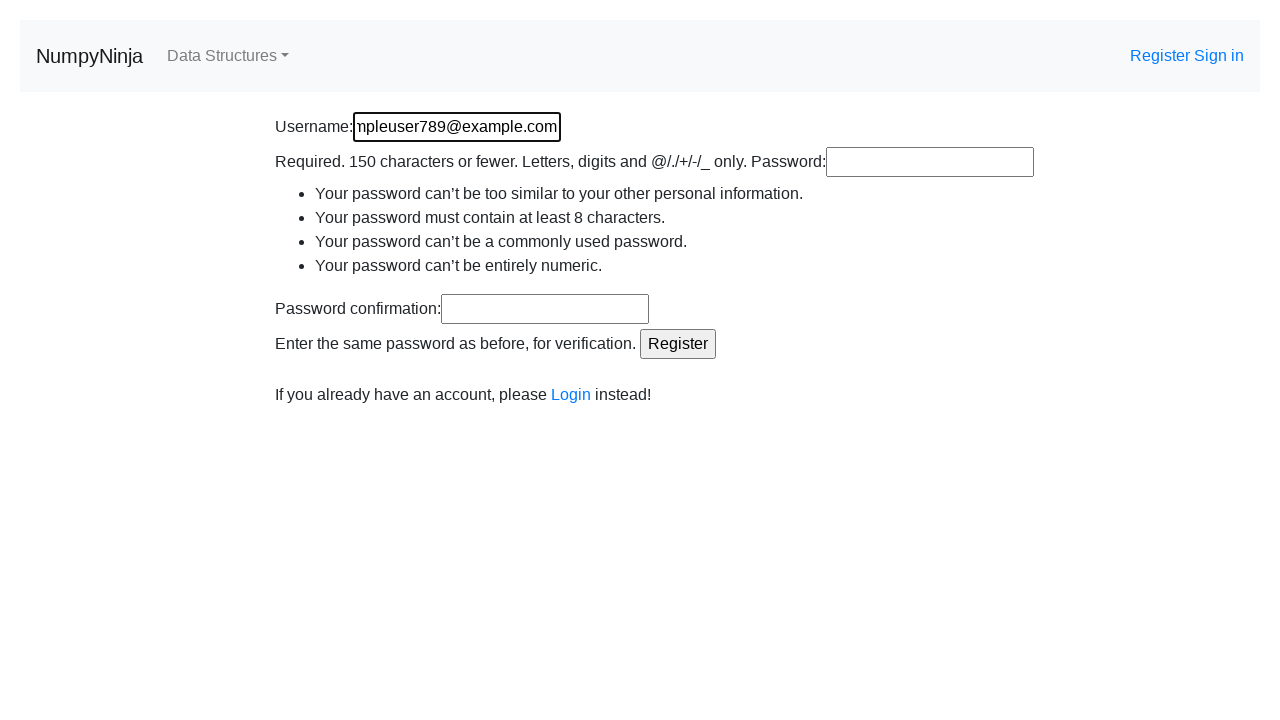

Filled password field with 'testpassword123' on #id_password1
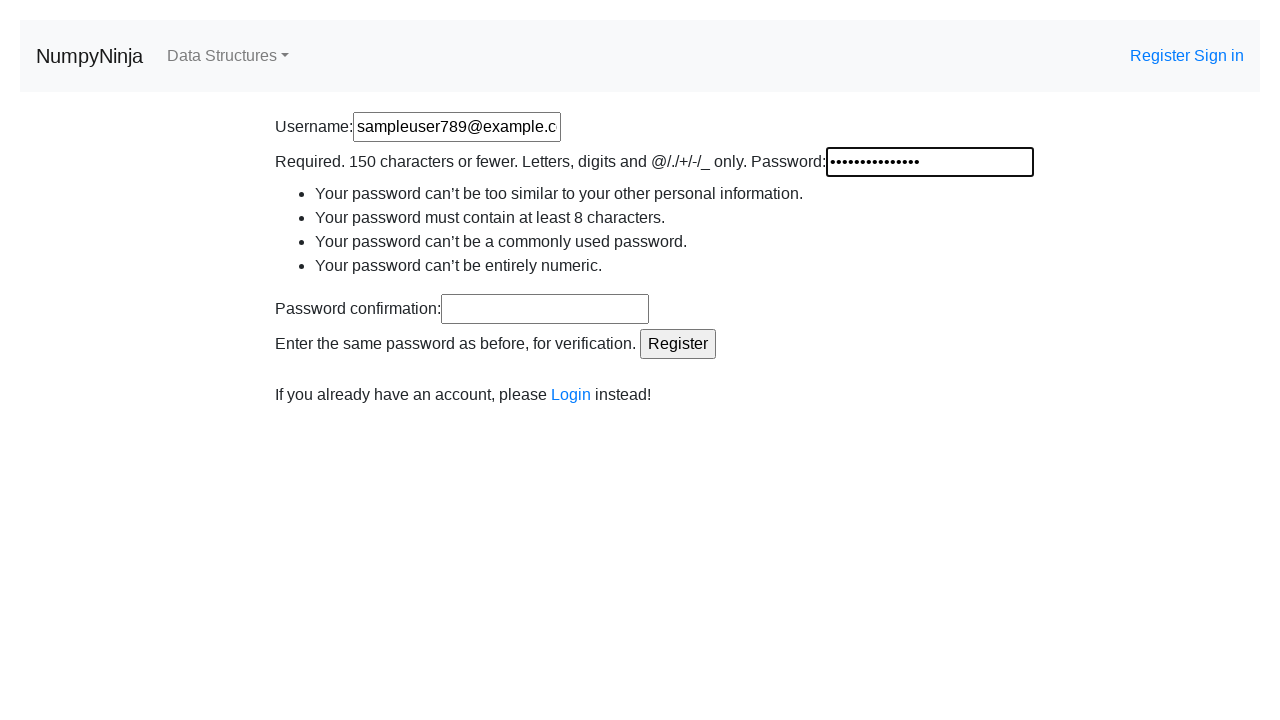

Left password confirmation field empty on #id_password2
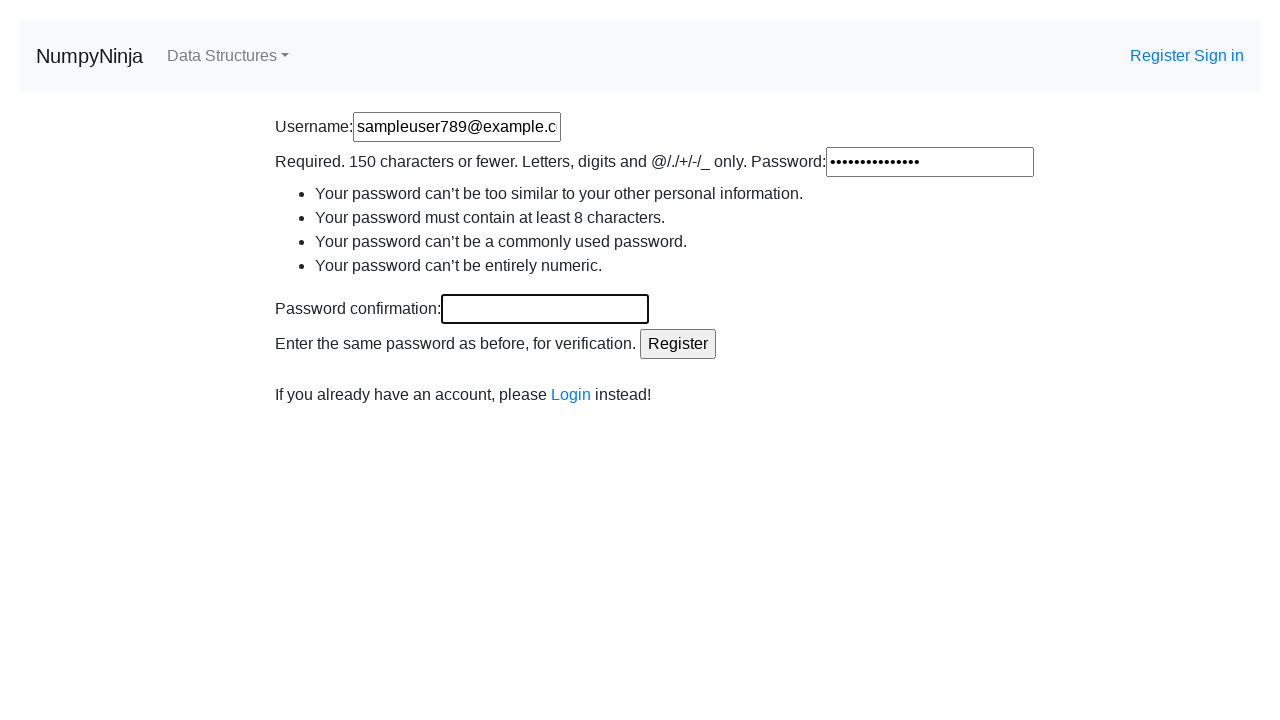

Clicked Register button to submit form with empty password confirmation at (678, 344) on input[value='Register']
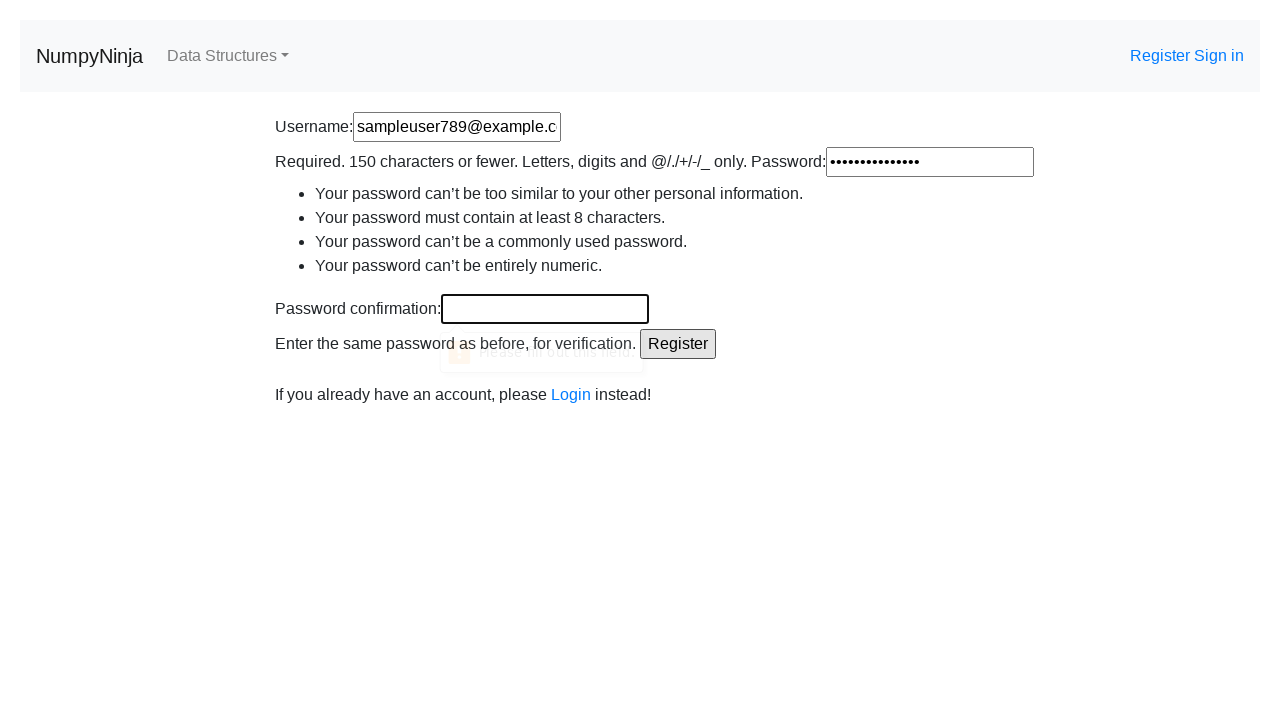

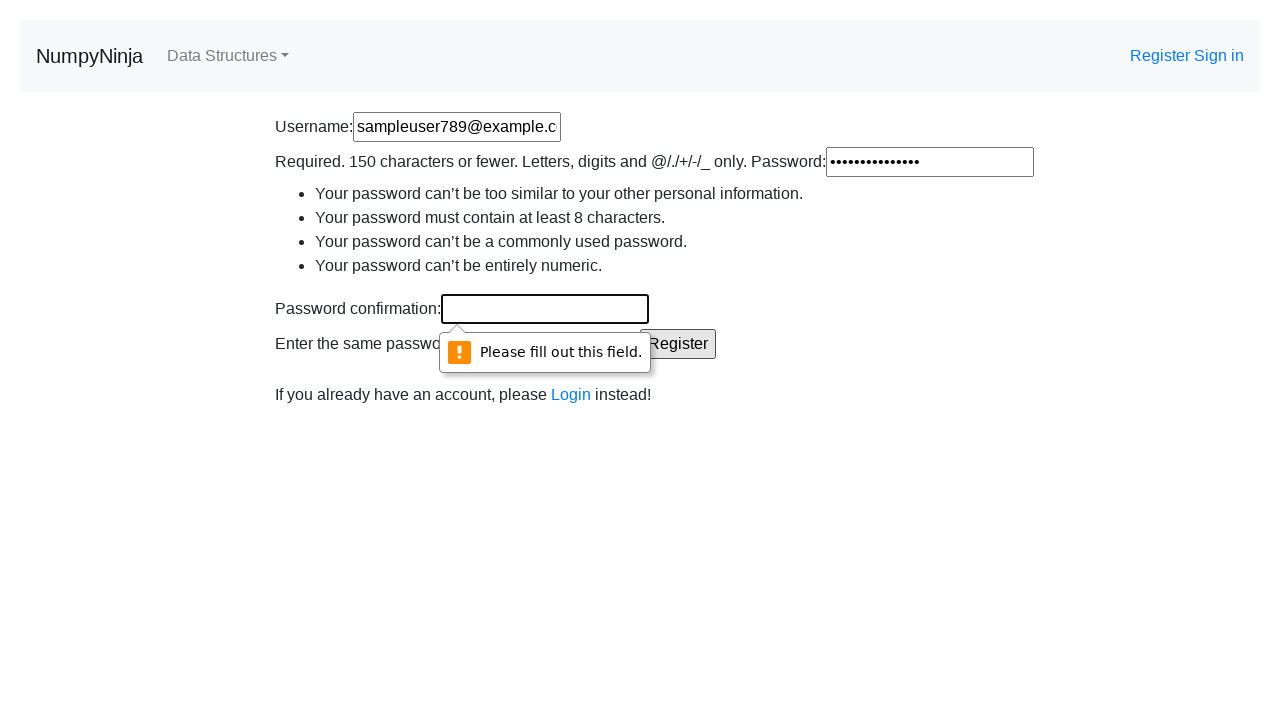